Navigates to Paytm's mobile recharge page and clicks the "Proceed to Recharge" button

Starting URL: https://paytm.com/recharge

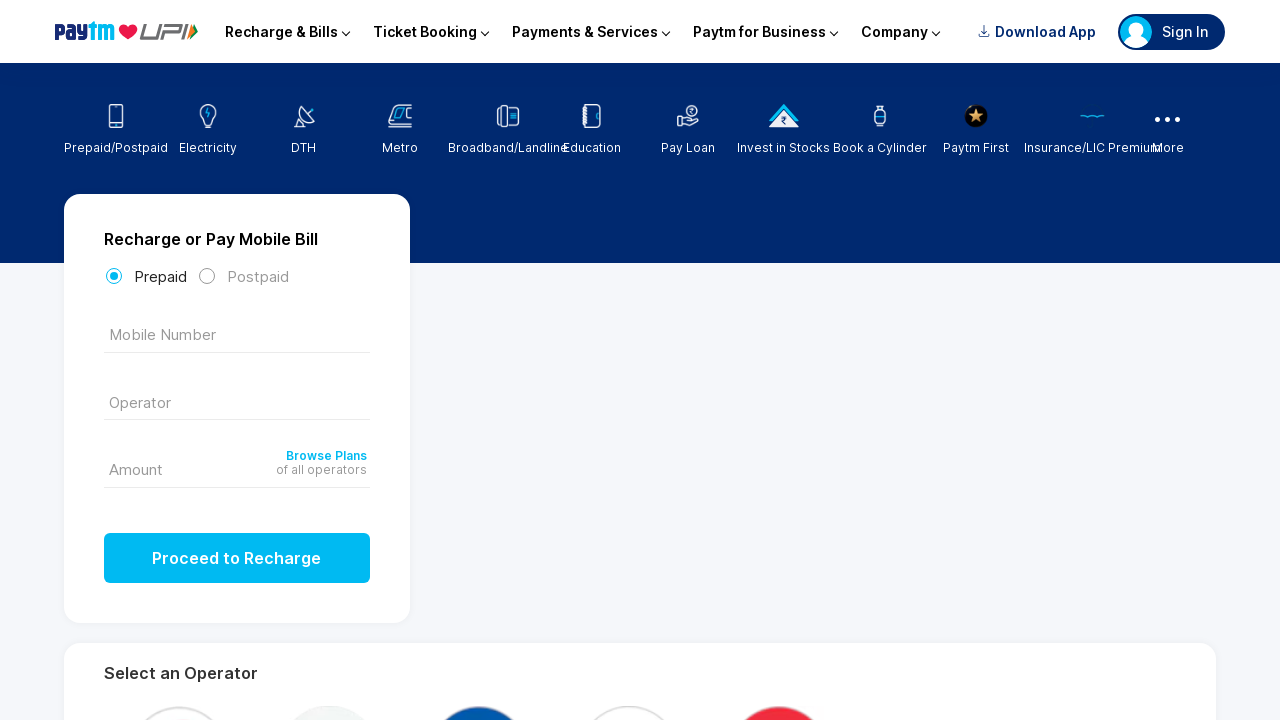

Navigated to Paytm mobile recharge page
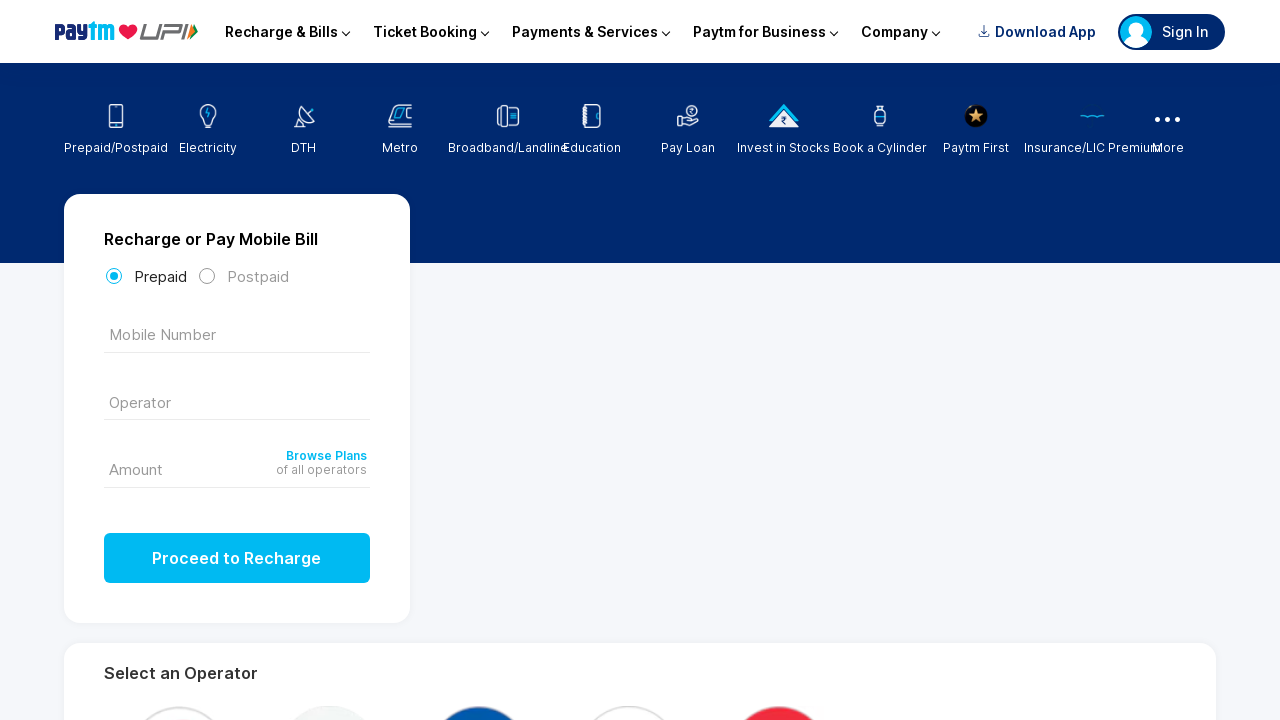

Clicked the 'Proceed to Recharge' button using xpath text selector at (237, 558) on xpath=//button[text()='Proceed to Recharge']
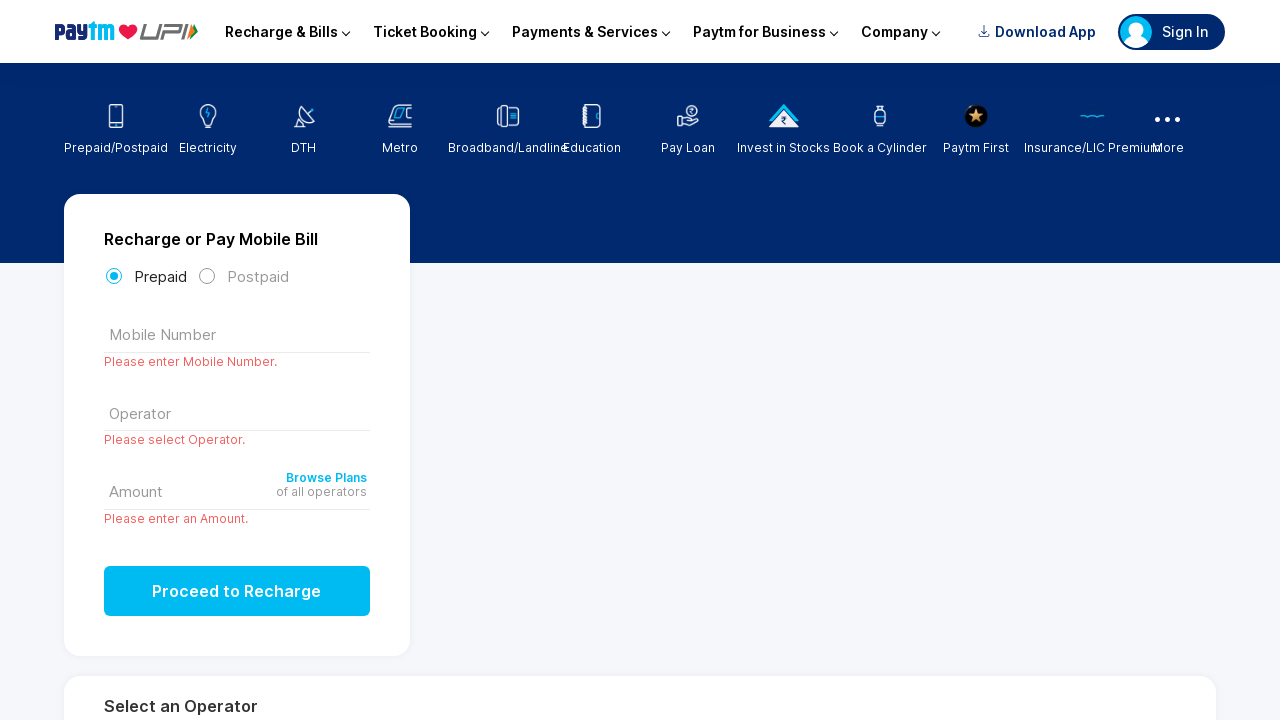

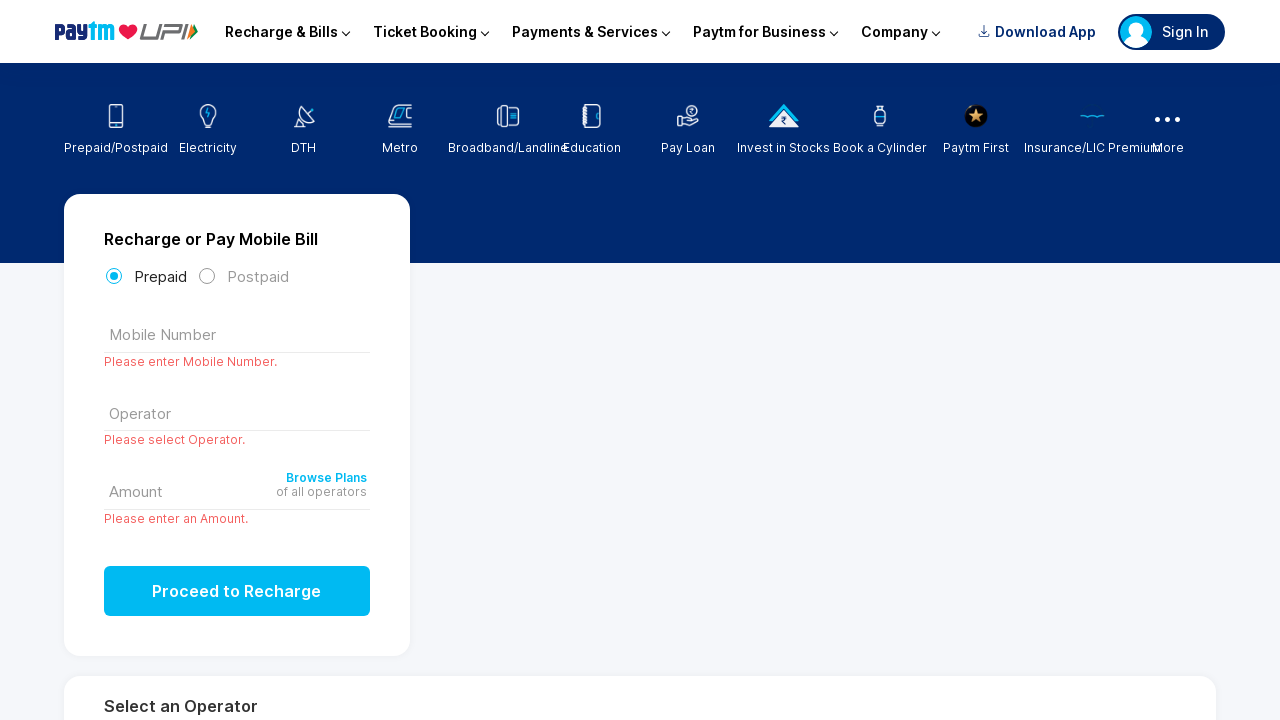